Tests the Add Element functionality by clicking Add Element and verifying a Delete button appears.

Starting URL: https://the-internet.herokuapp.com/

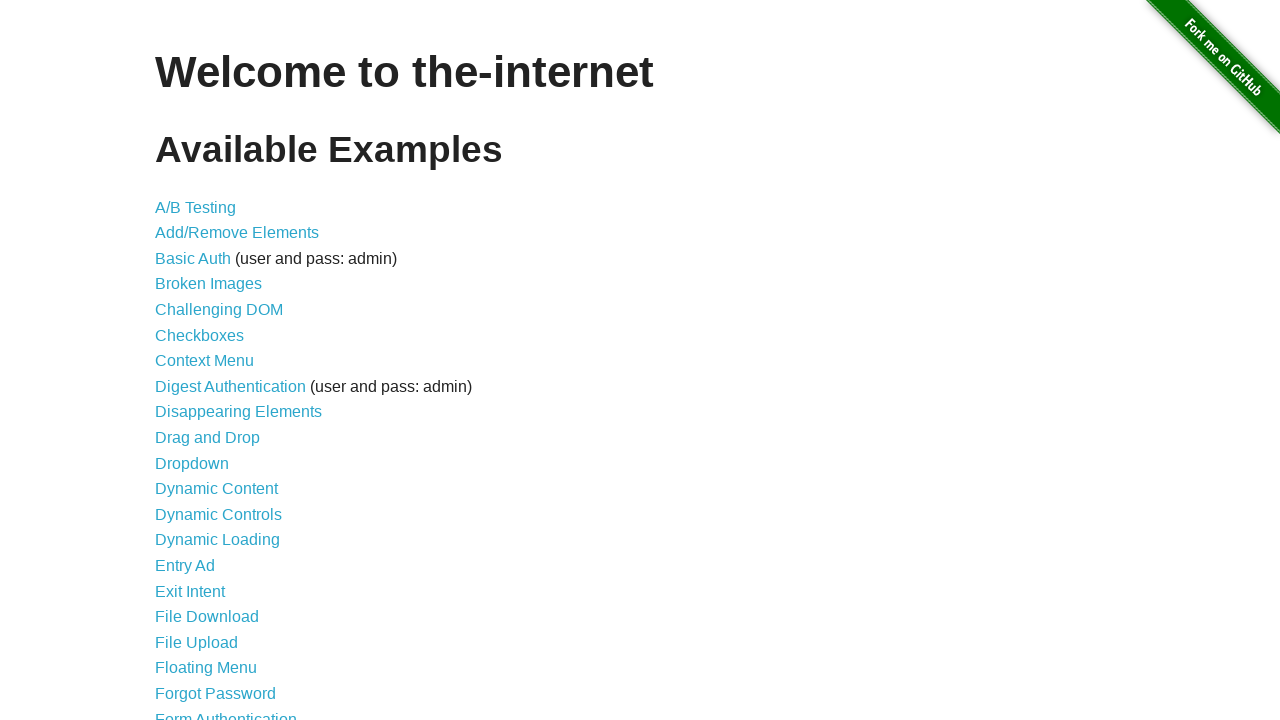

Clicked on Add/Remove Elements link at (237, 233) on a:has-text('Add/Remove Elements')
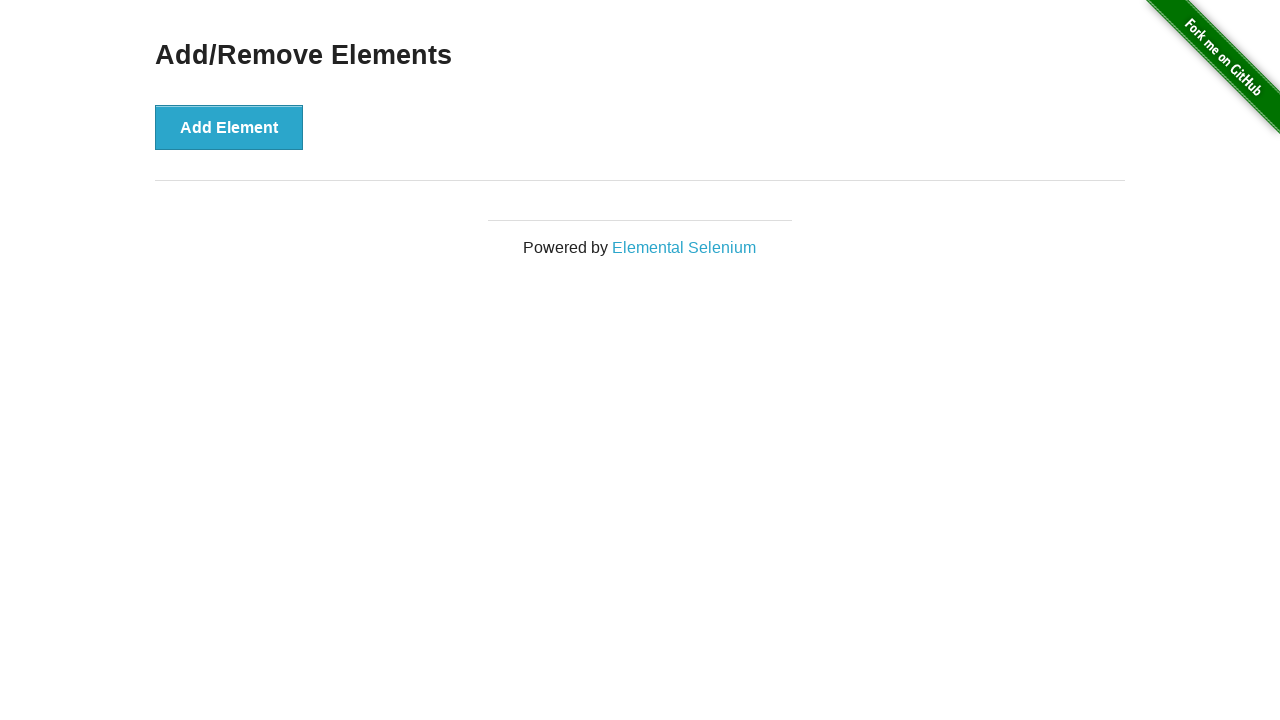

Clicked the Add Element button at (229, 127) on button[onclick='addElement()']
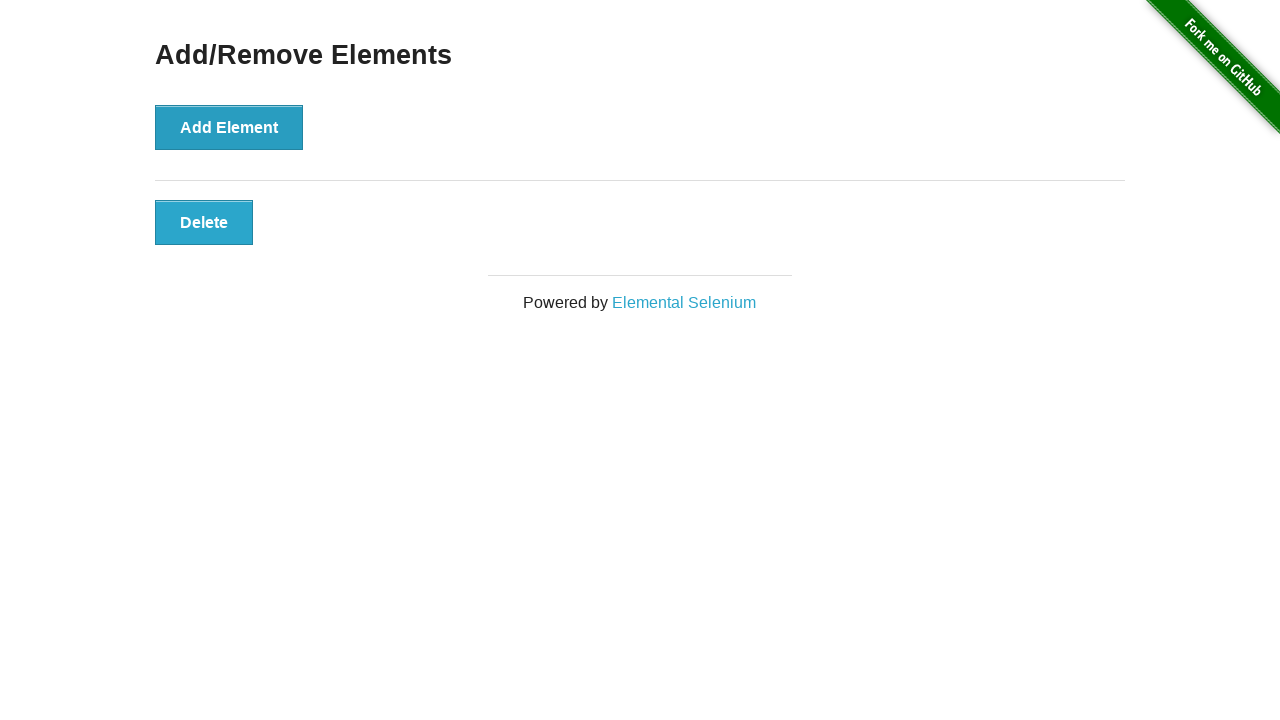

Delete button appeared after adding element
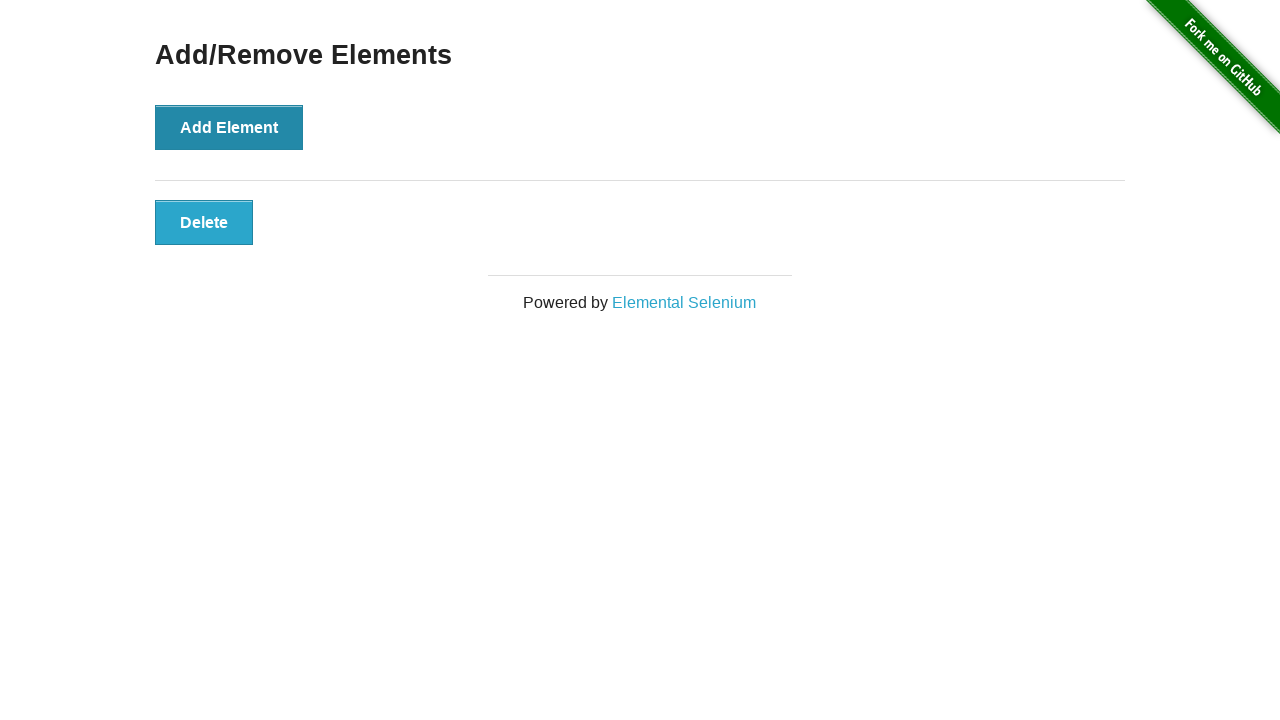

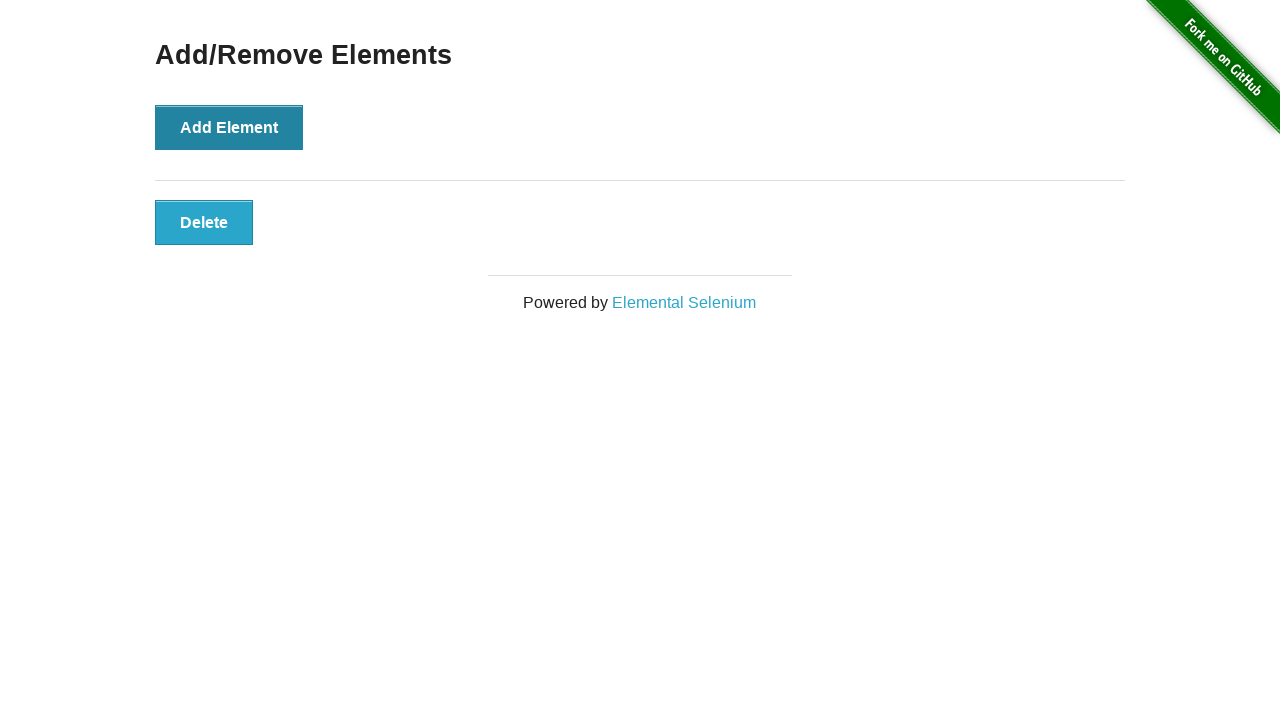